Tests multiple window handling by clicking a link that opens a new window and verifying the new window content

Starting URL: https://the-internet.herokuapp.com/windows

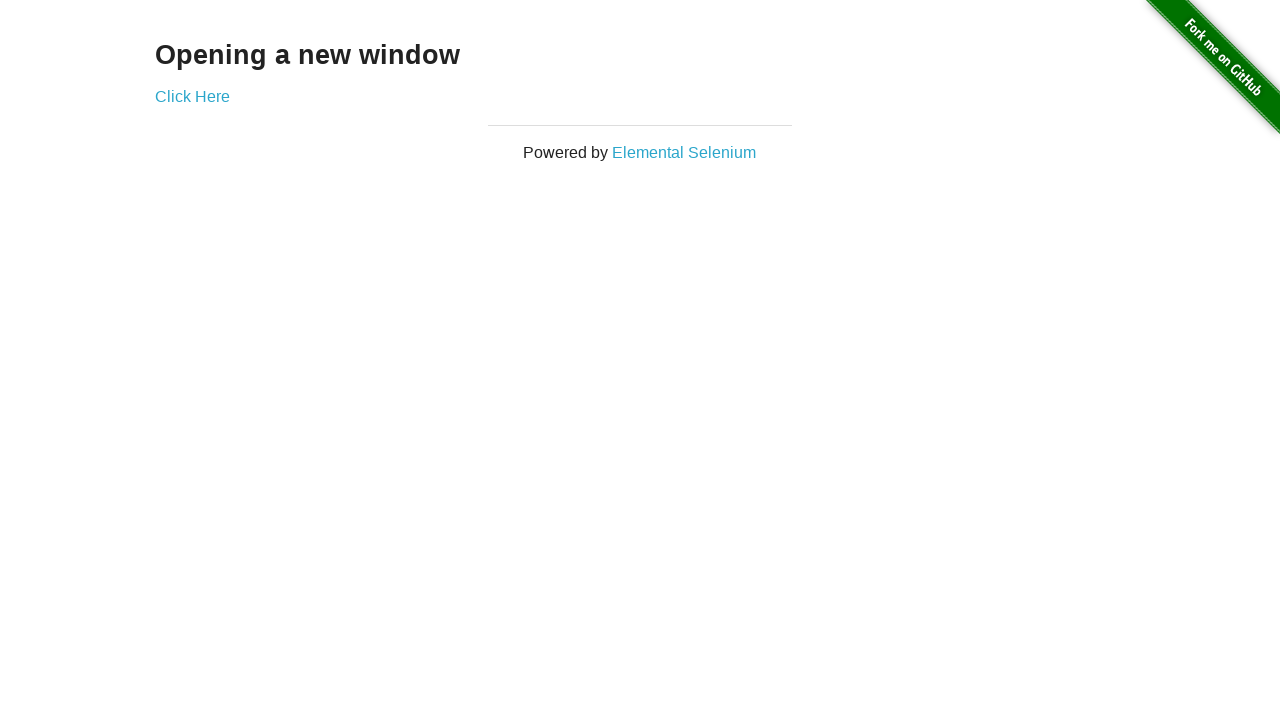

Clicked link to open new window at (192, 96) on .example a
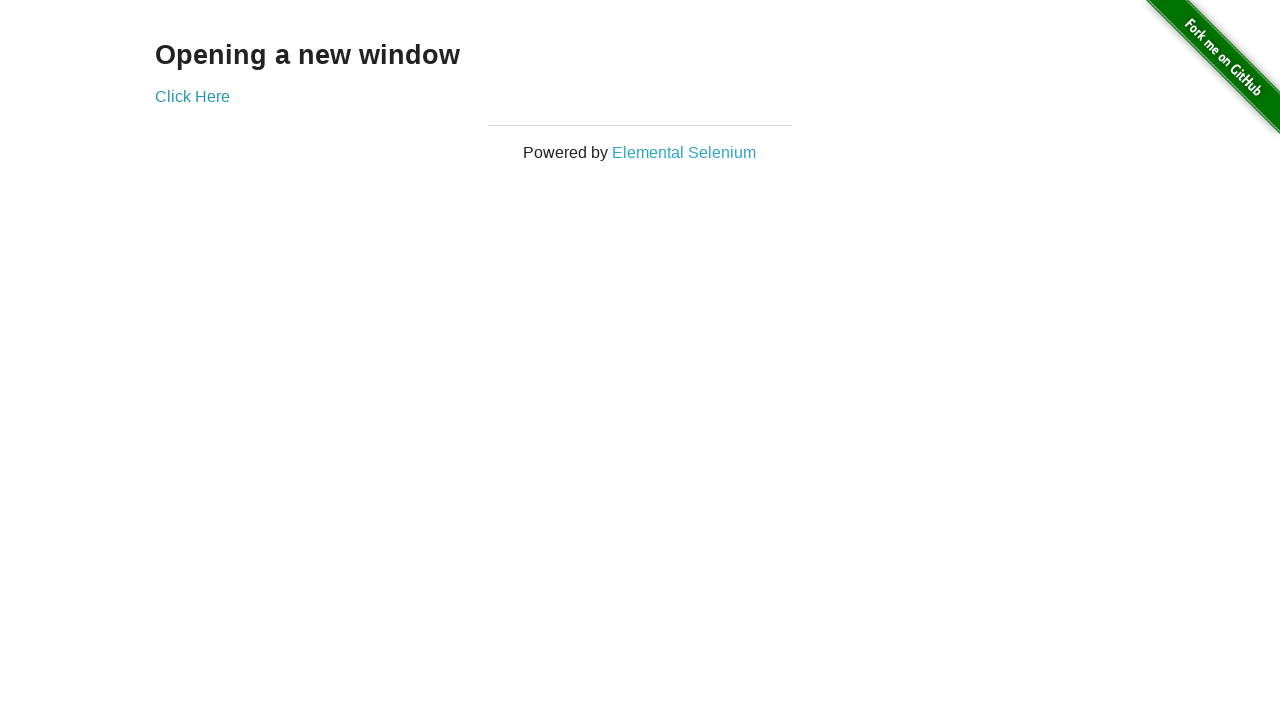

New window opened and captured
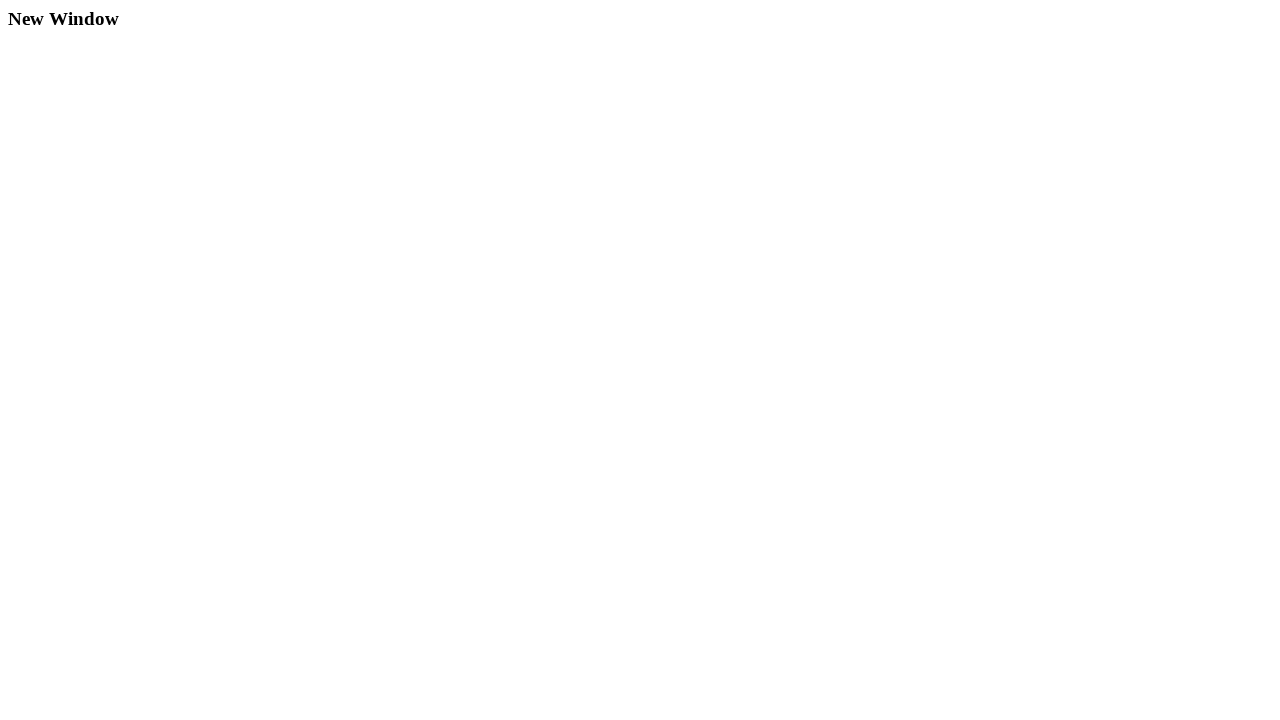

Verified new window content - heading visible
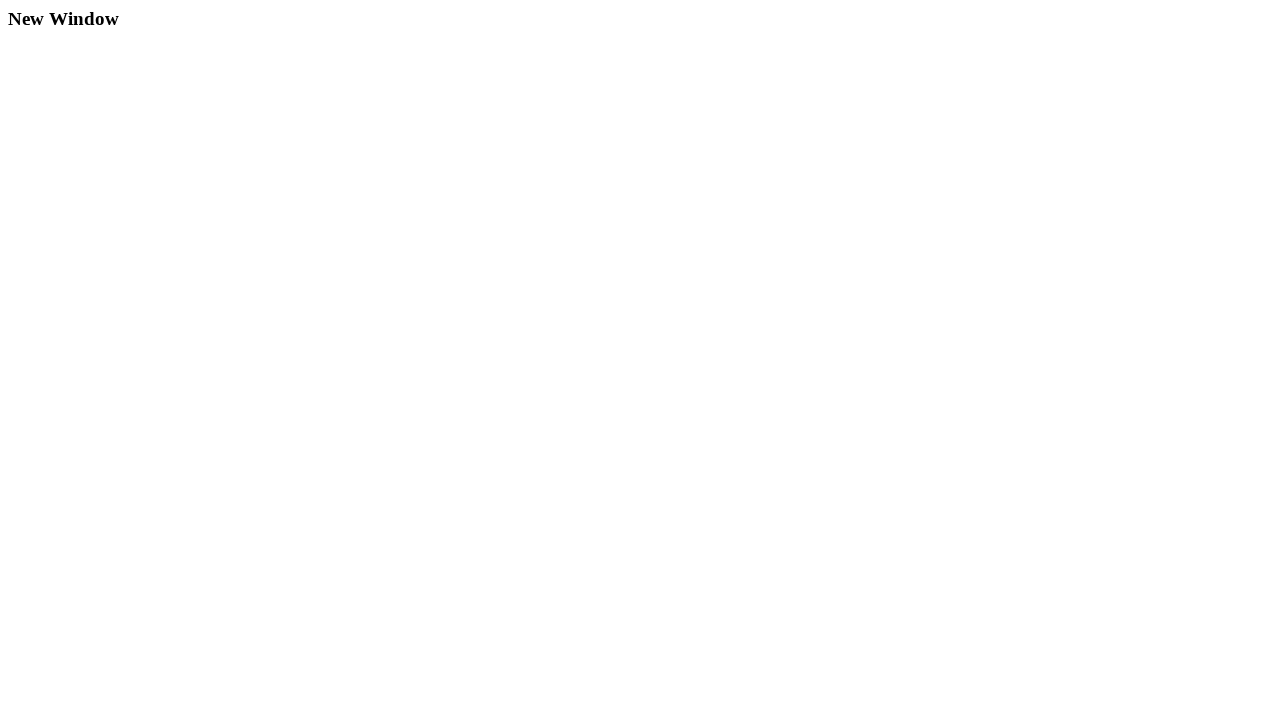

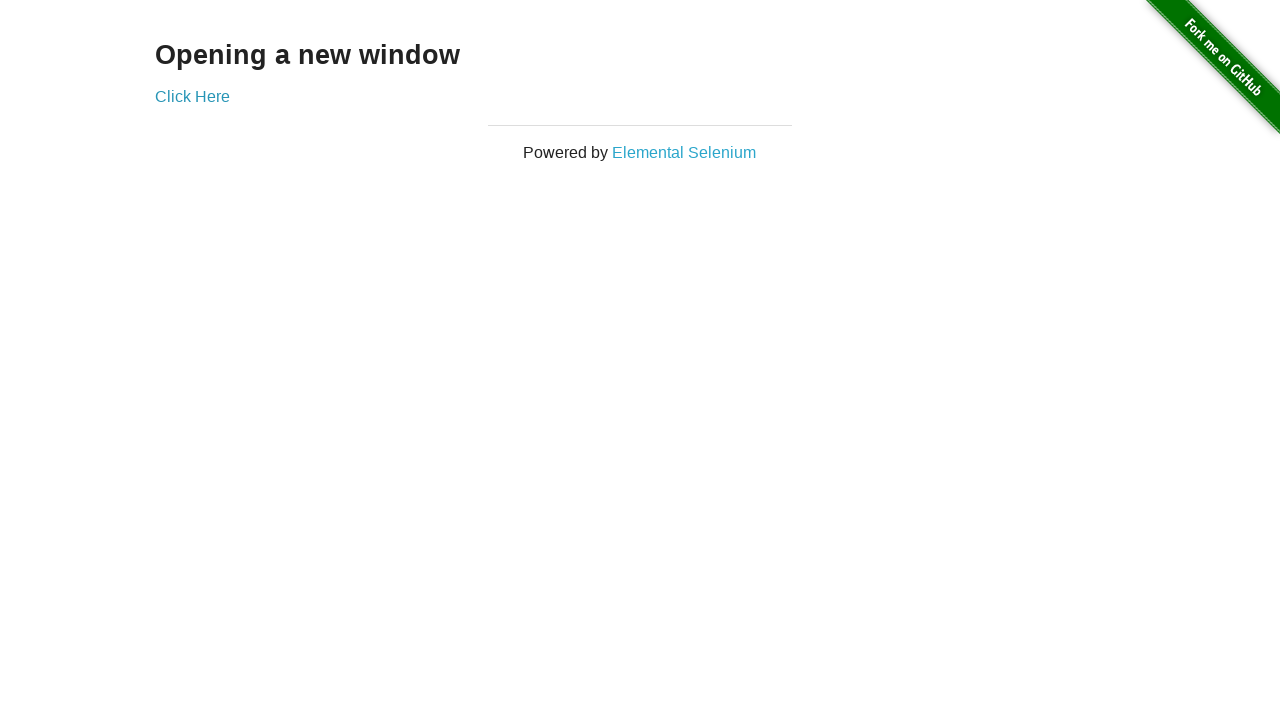